Tests opening links in new tabs using keyboard modifiers

Starting URL: https://www.selenium.dev/downloads/

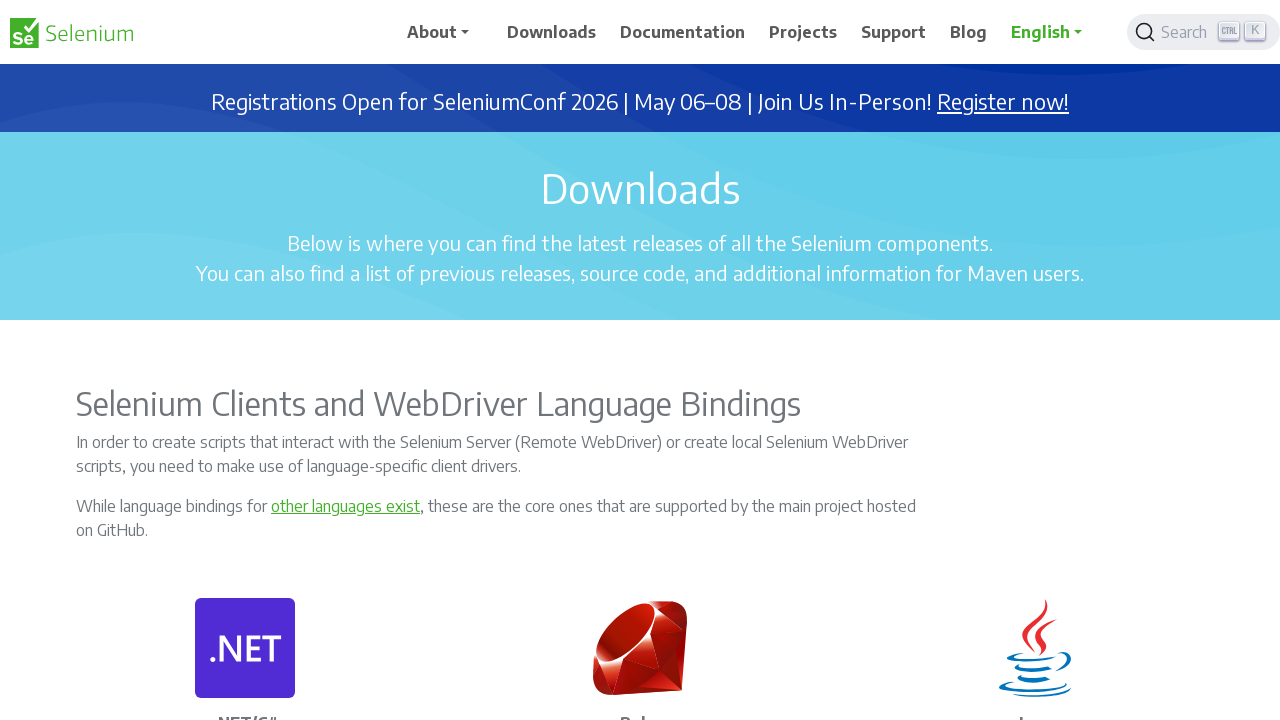

Waited 1 second for page to stabilize
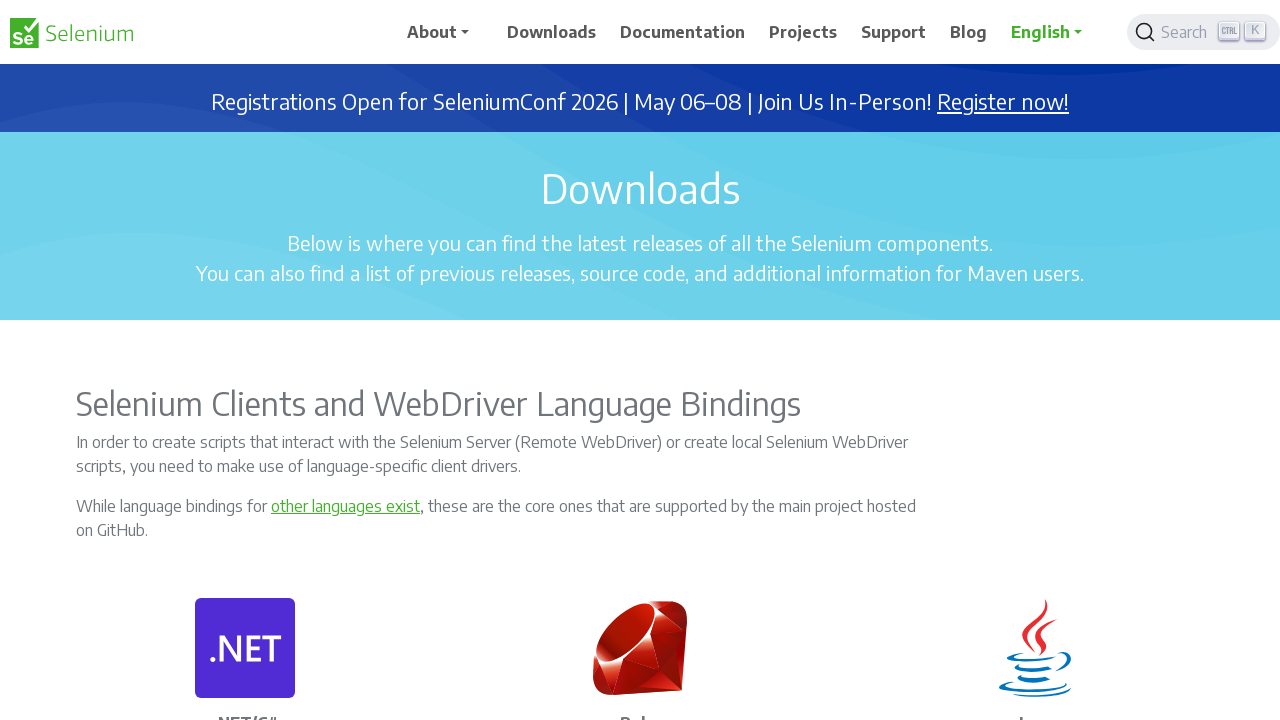

Opened Documentation link in new tab using Ctrl+Click at (683, 32) on text='Documentation'
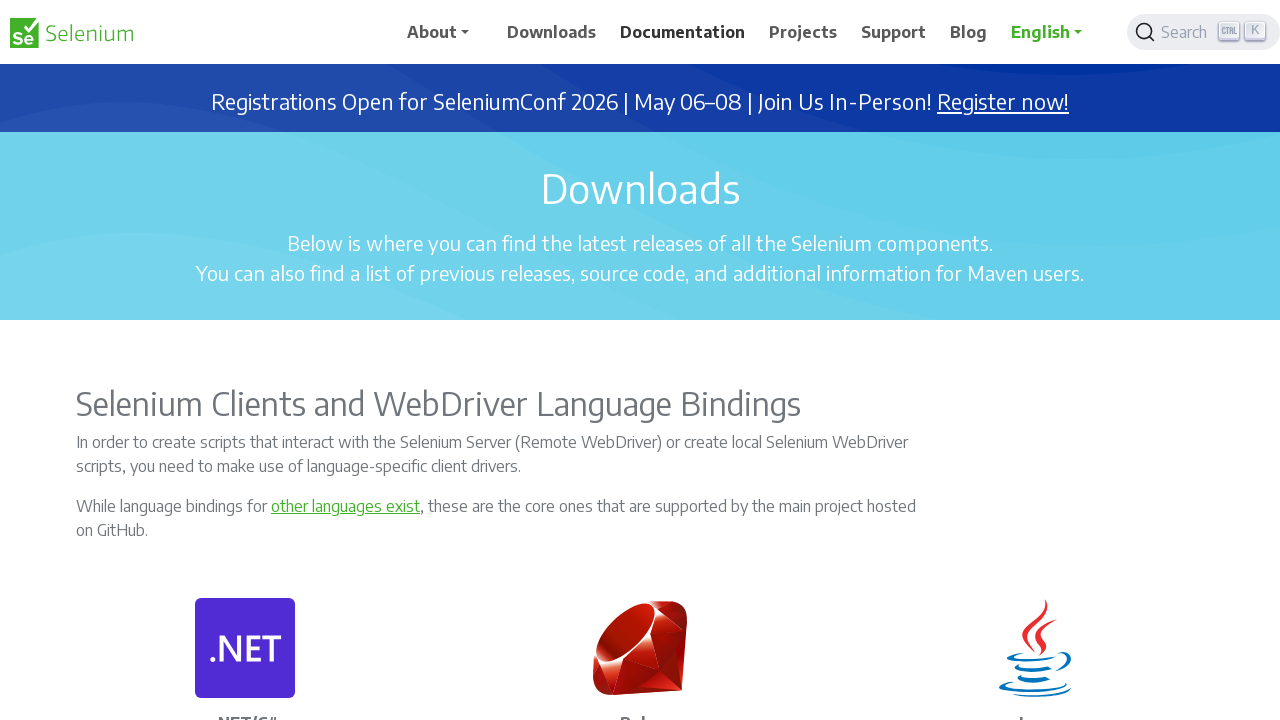

Waited 2 seconds for new tab to open
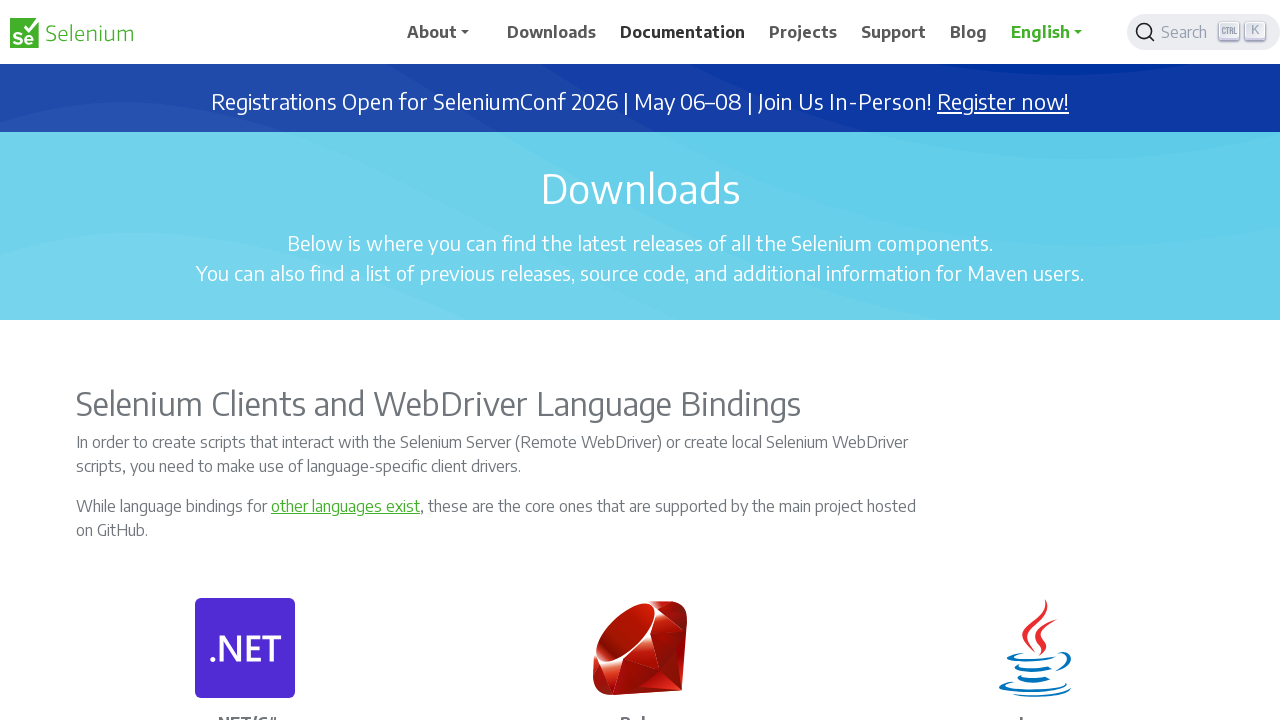

Opened Projects link in new tab using Shift+Click at (803, 32) on text='Projects'
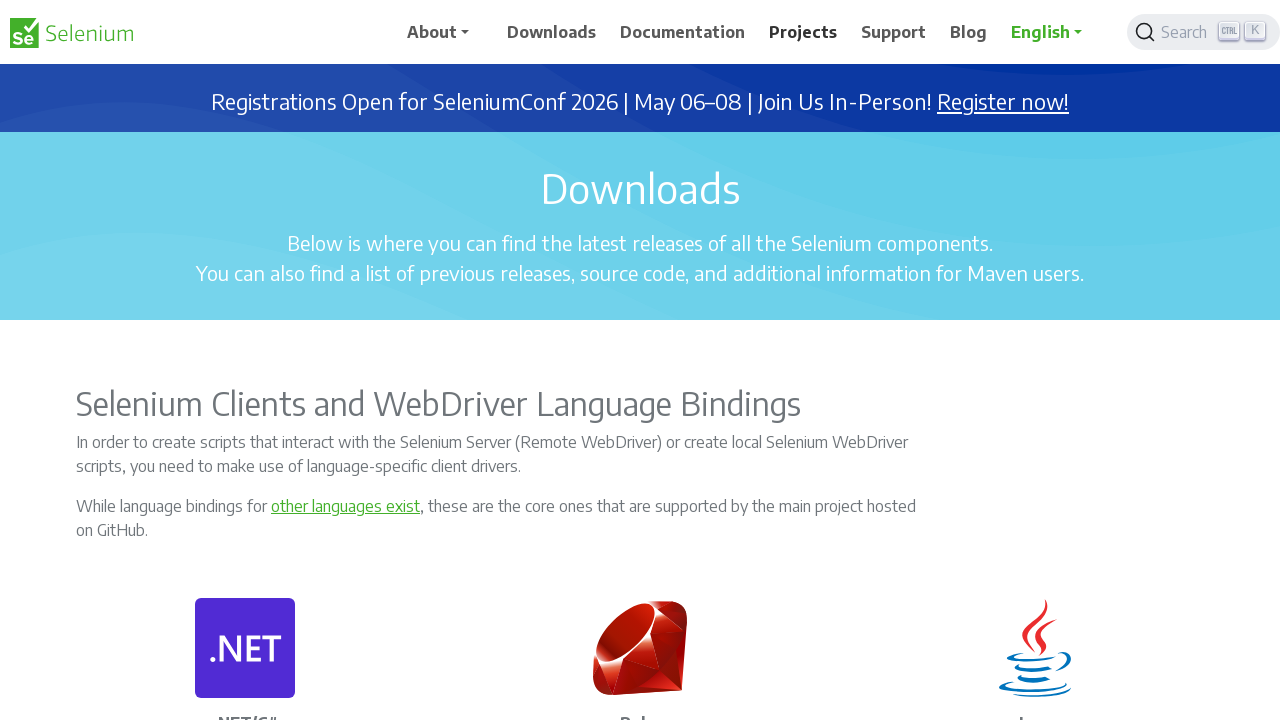

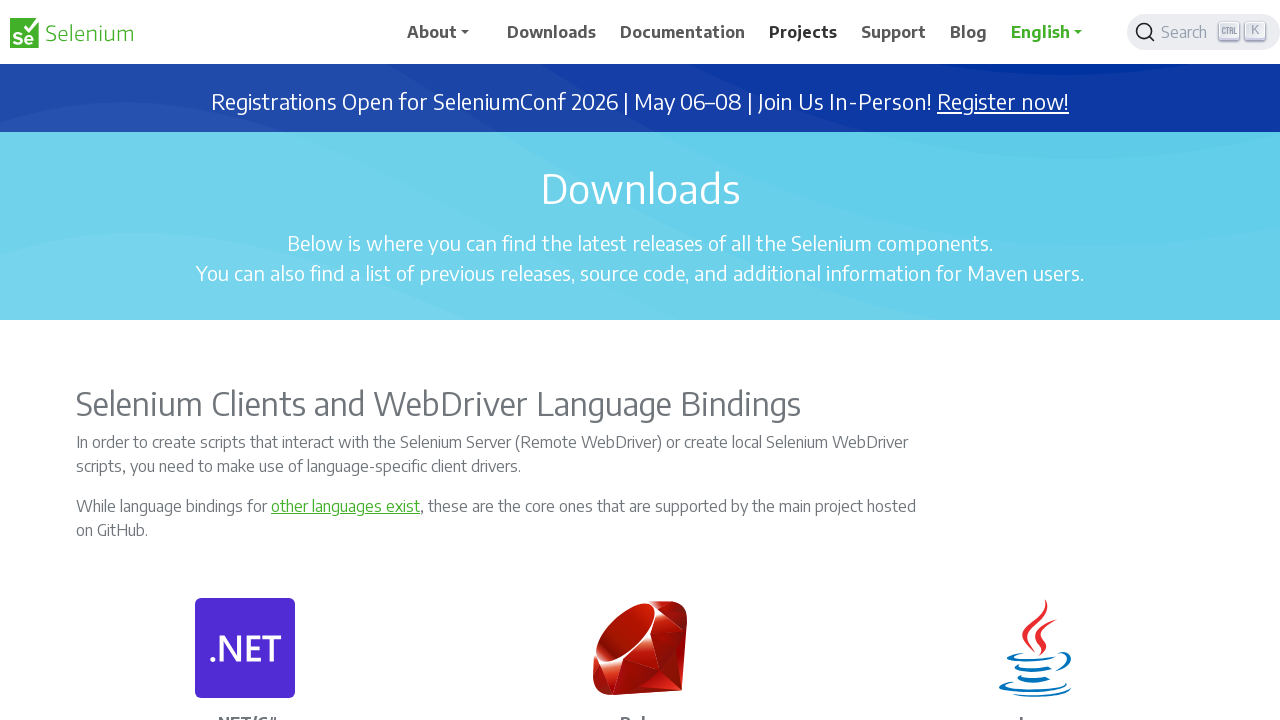